Tests JavaScript executor functionality by navigating to a floating menu page and scrolling to the bottom of the page to verify scroll behavior

Starting URL: https://the-internet.herokuapp.com/floating_menu

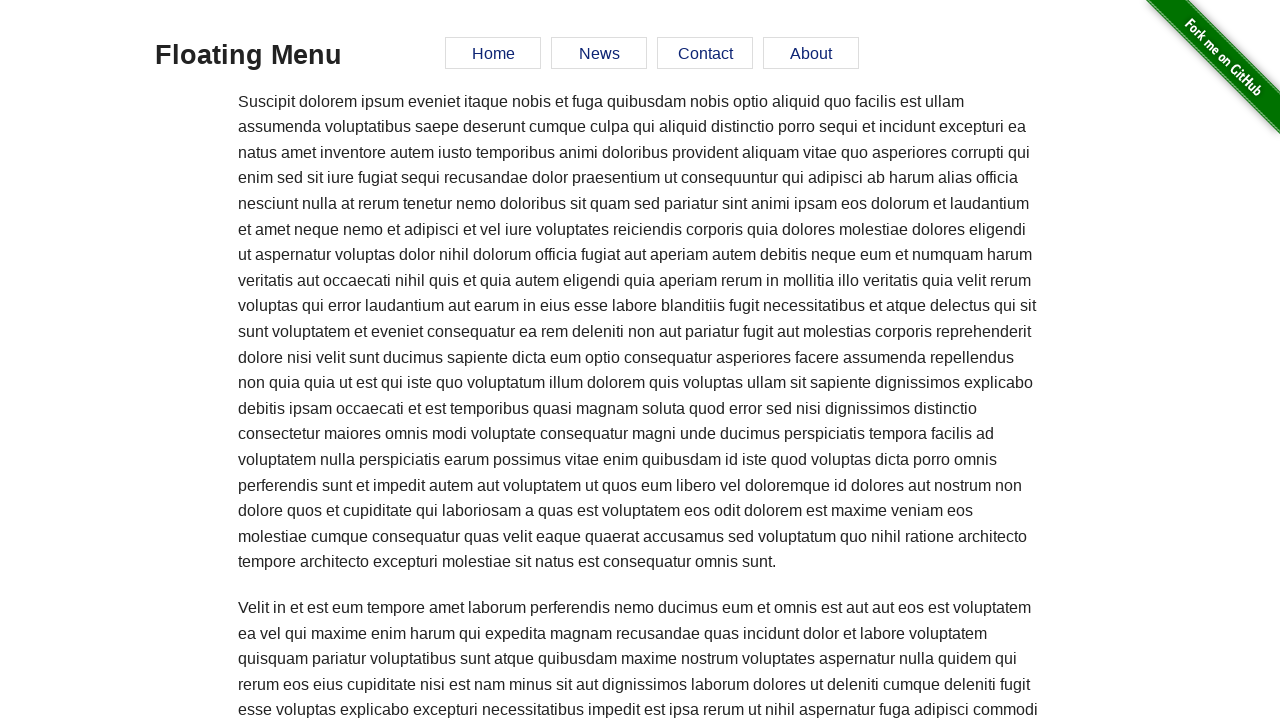

Navigated to floating menu page
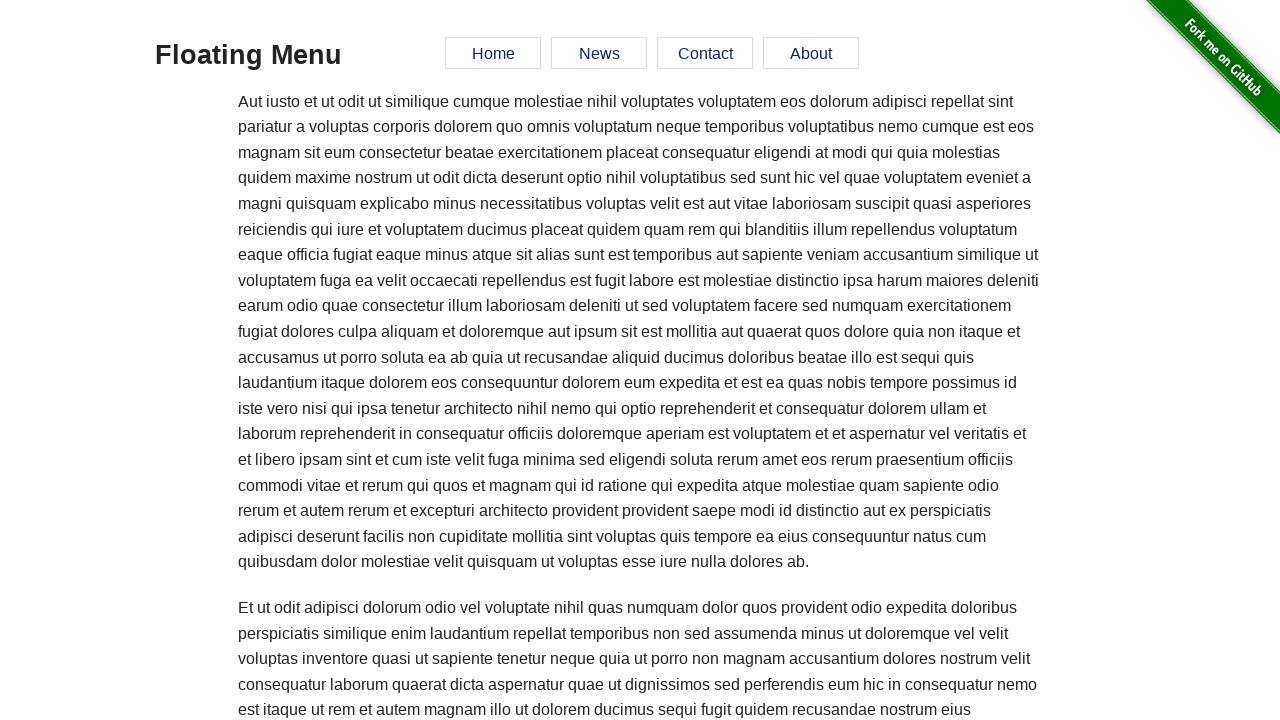

Scrolled to the bottom of the page using JavaScript
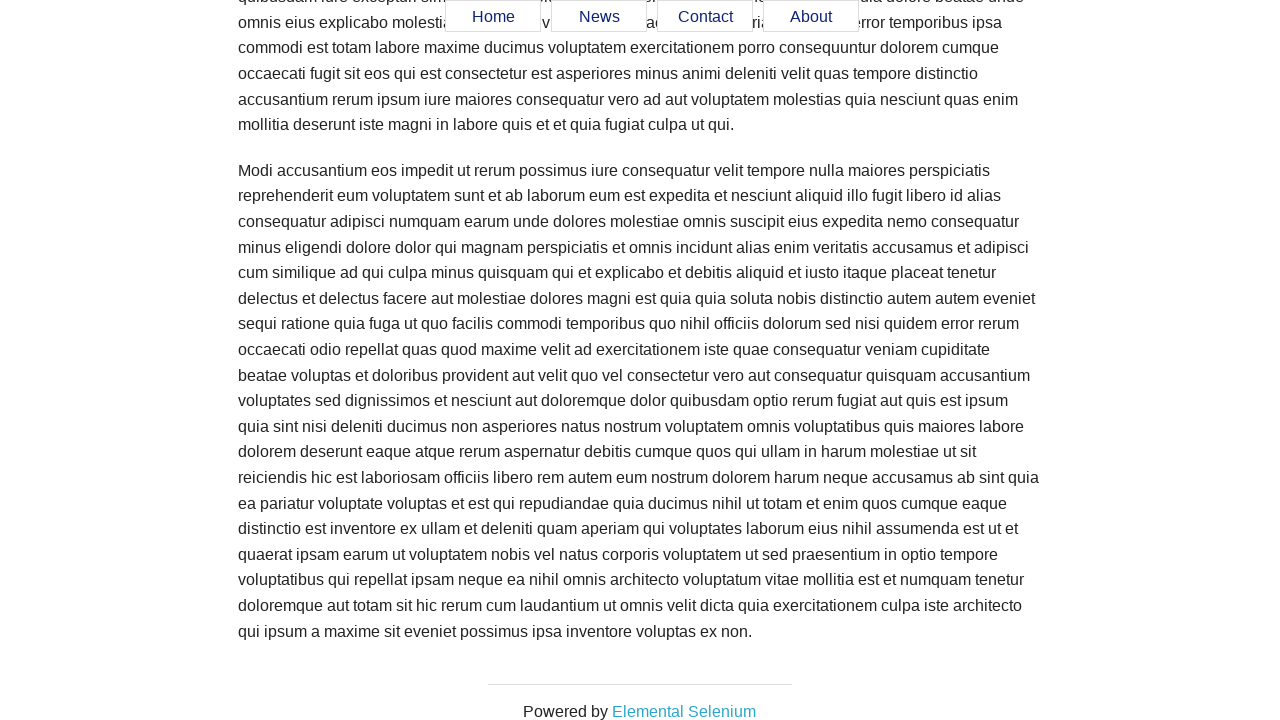

Waited 2 seconds to observe the scroll effect
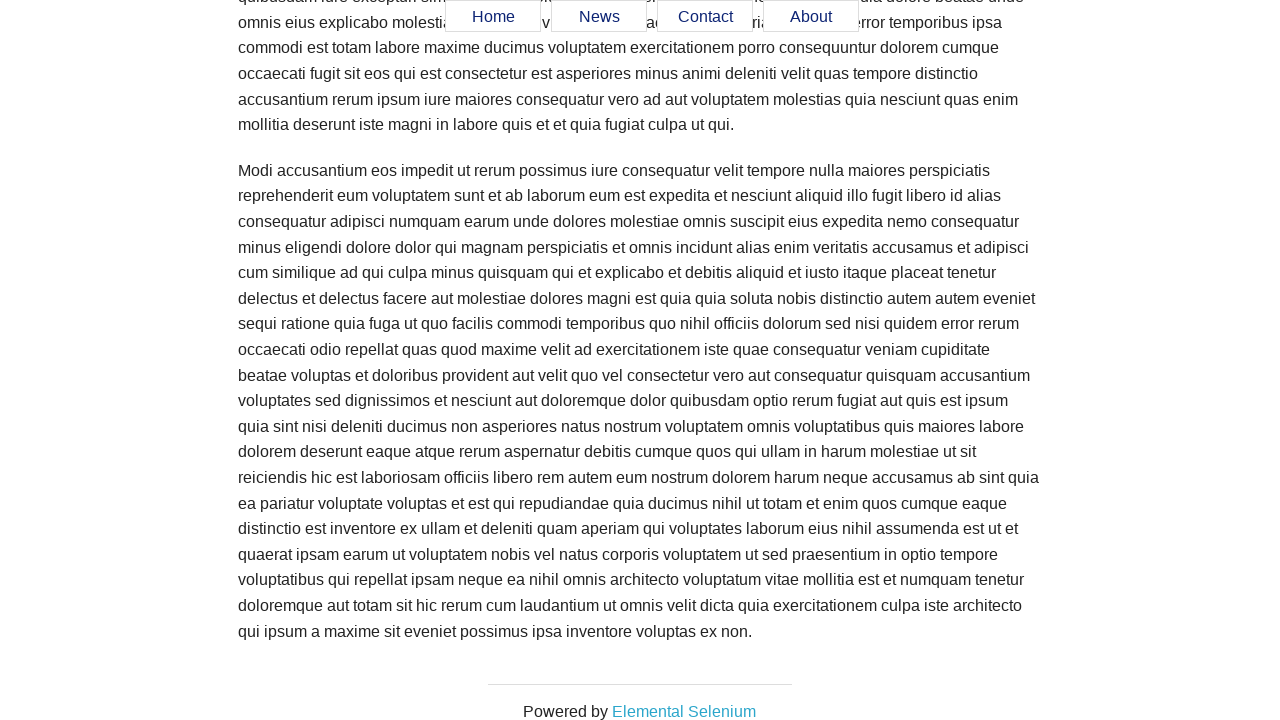

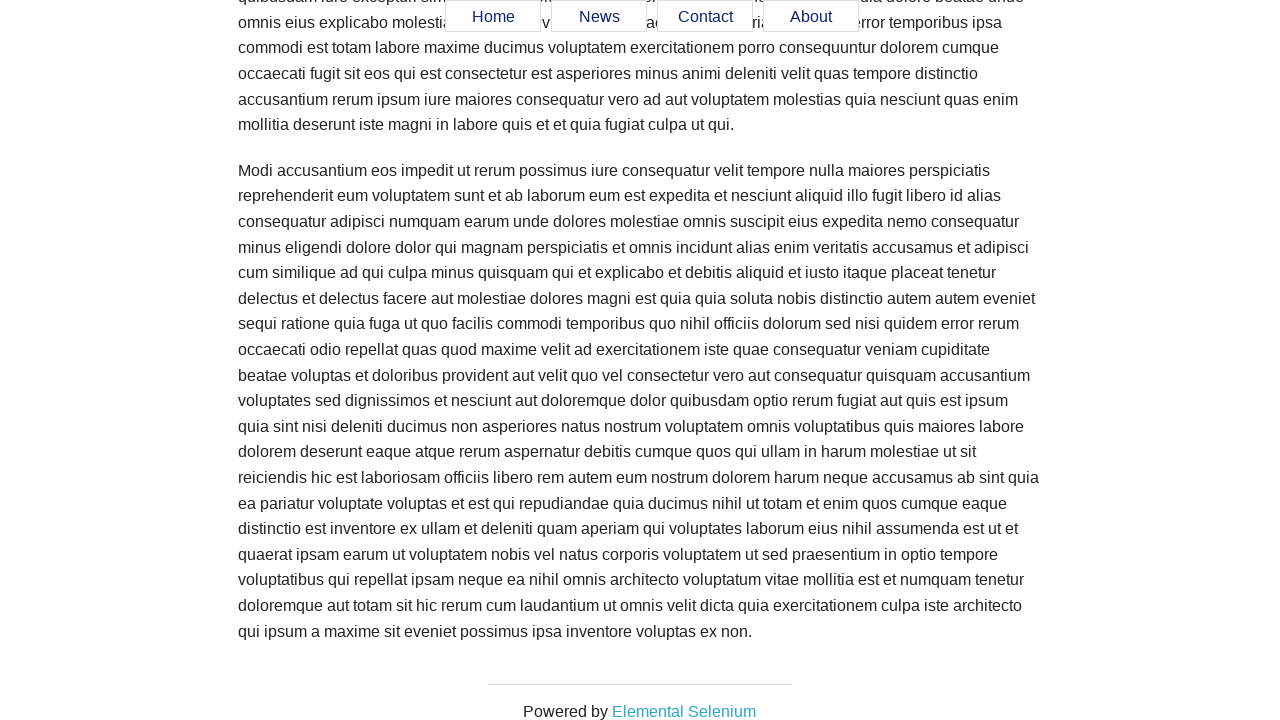